Tests marking all todo items as completed using the toggle all checkbox

Starting URL: https://demo.playwright.dev/todomvc

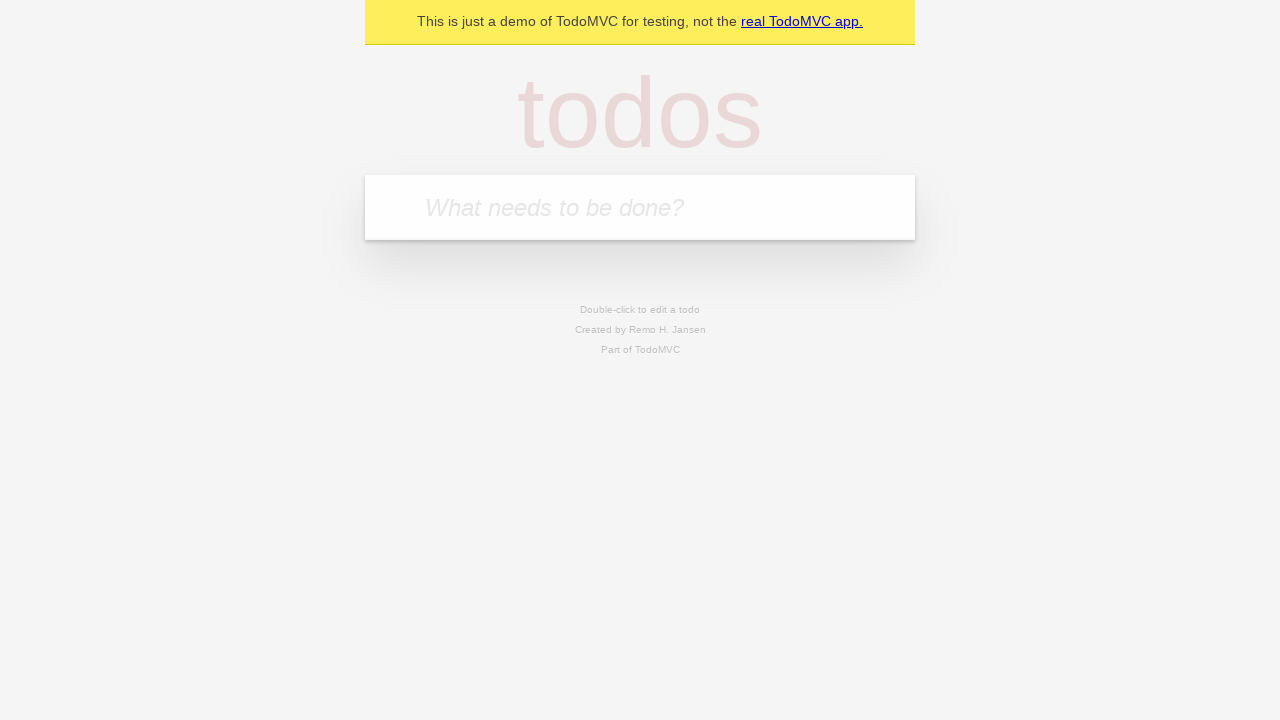

Filled todo input with 'buy some cheese' on internal:attr=[placeholder="What needs to be done?"i]
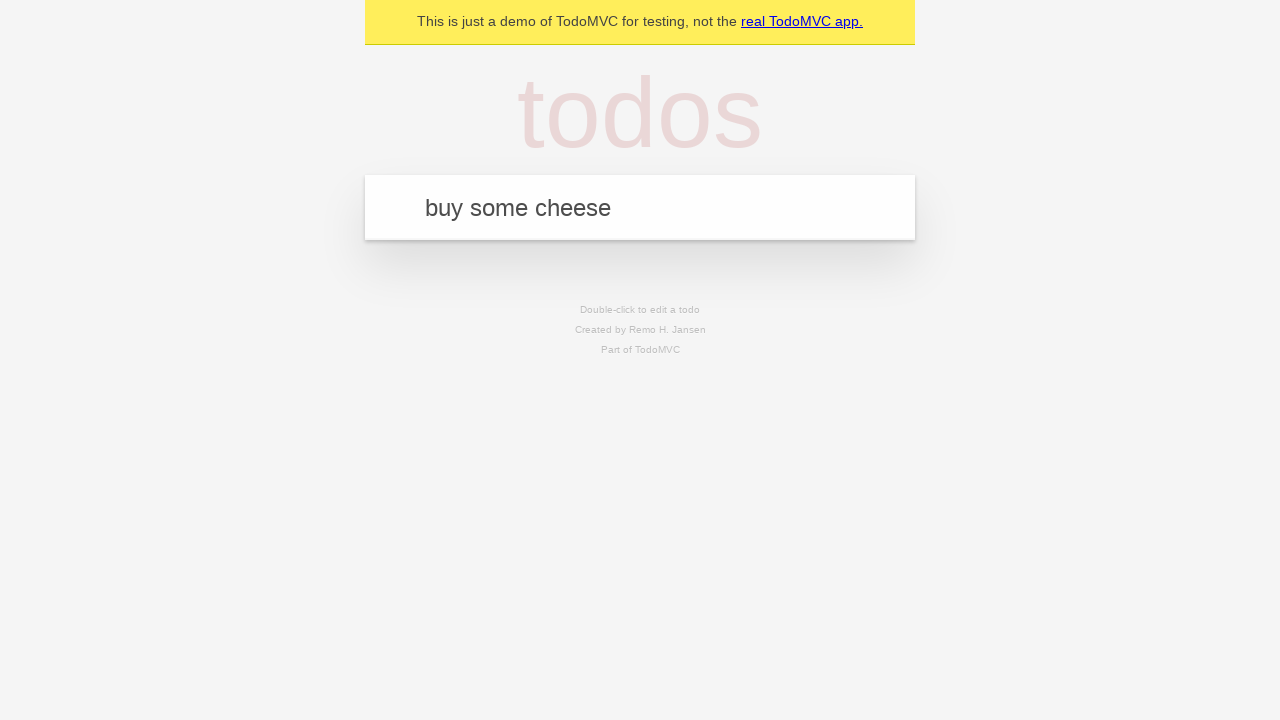

Pressed Enter to add first todo on internal:attr=[placeholder="What needs to be done?"i]
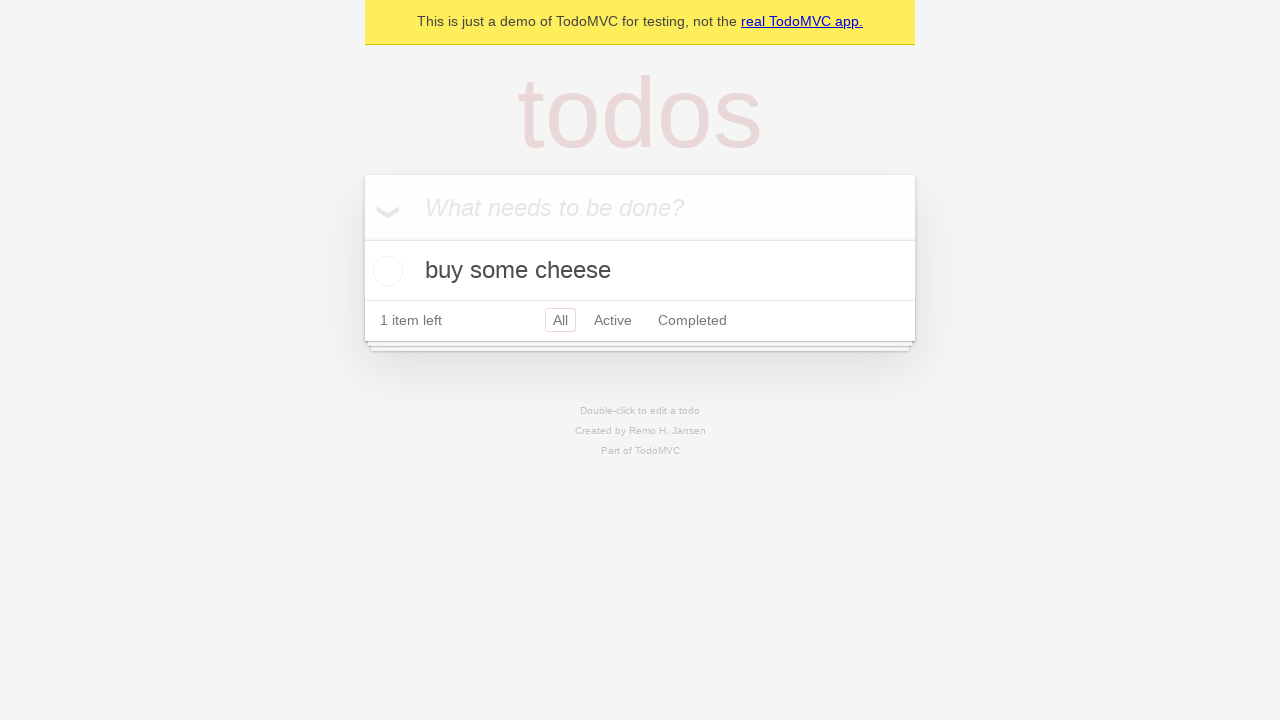

Filled todo input with 'feed the cat' on internal:attr=[placeholder="What needs to be done?"i]
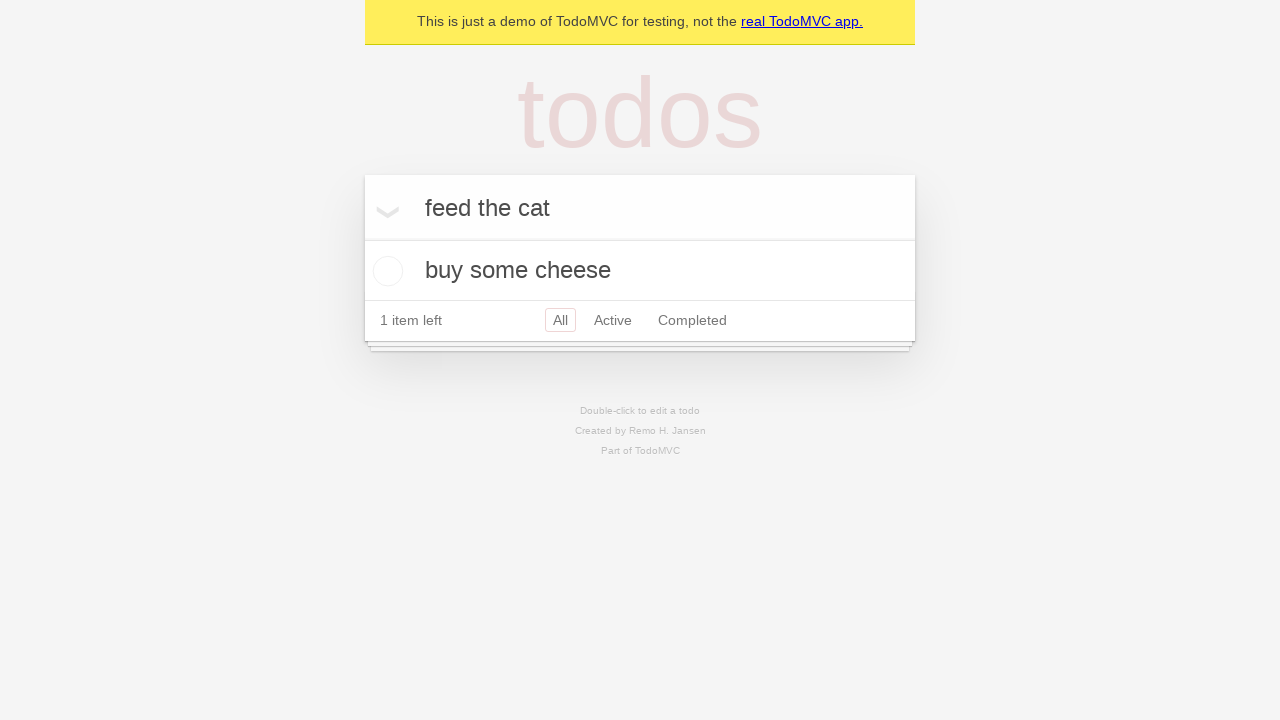

Pressed Enter to add second todo on internal:attr=[placeholder="What needs to be done?"i]
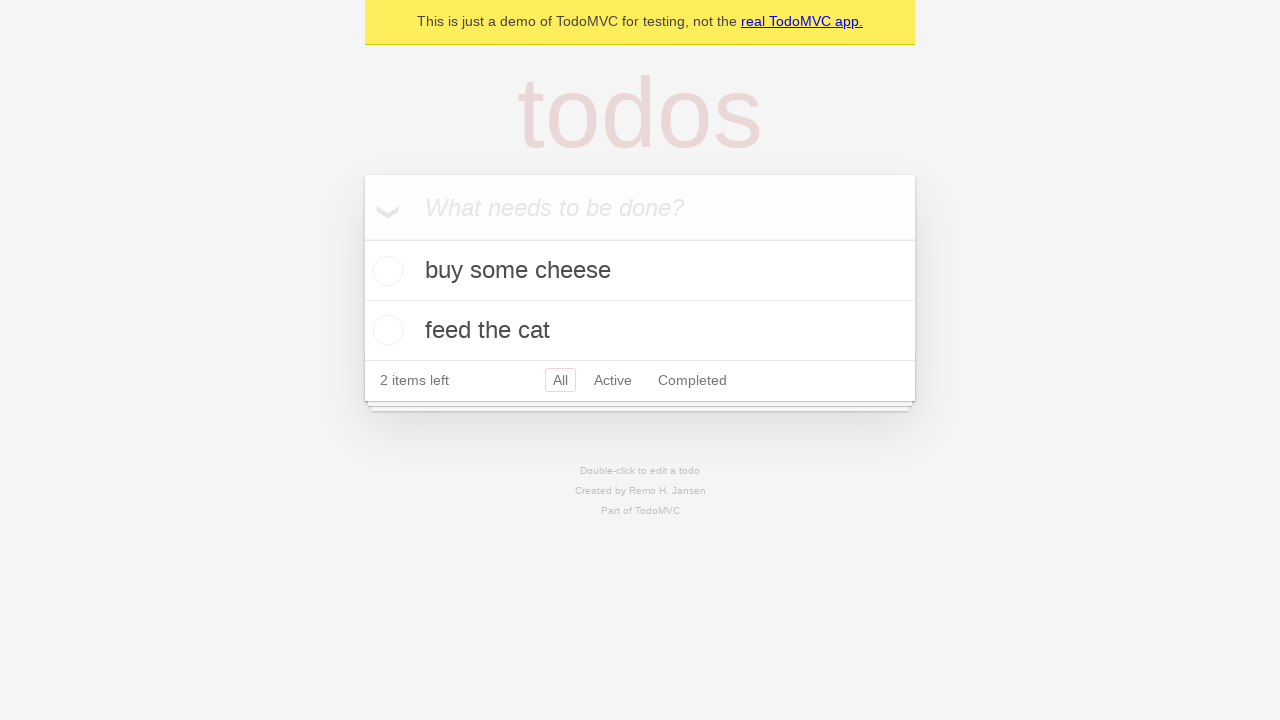

Filled todo input with 'book a doctors appointment' on internal:attr=[placeholder="What needs to be done?"i]
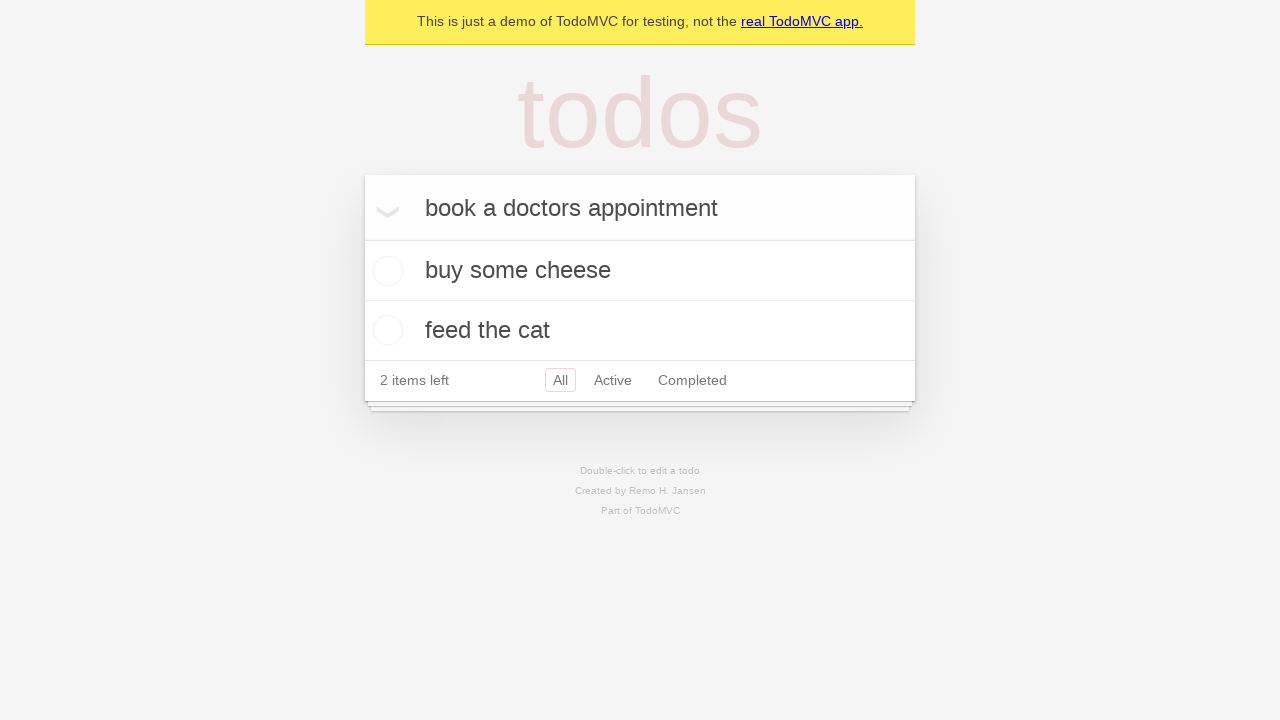

Pressed Enter to add third todo on internal:attr=[placeholder="What needs to be done?"i]
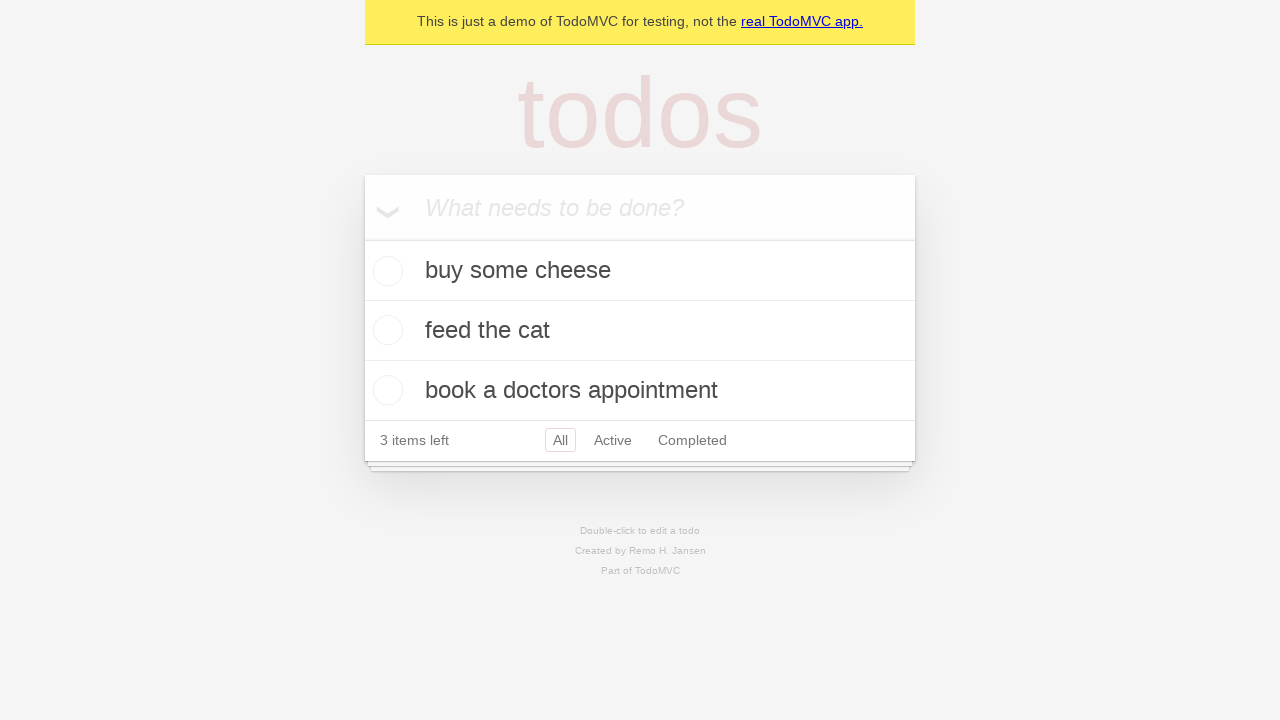

Clicked toggle all checkbox to mark all items as completed at (362, 238) on internal:label="Mark all as complete"i
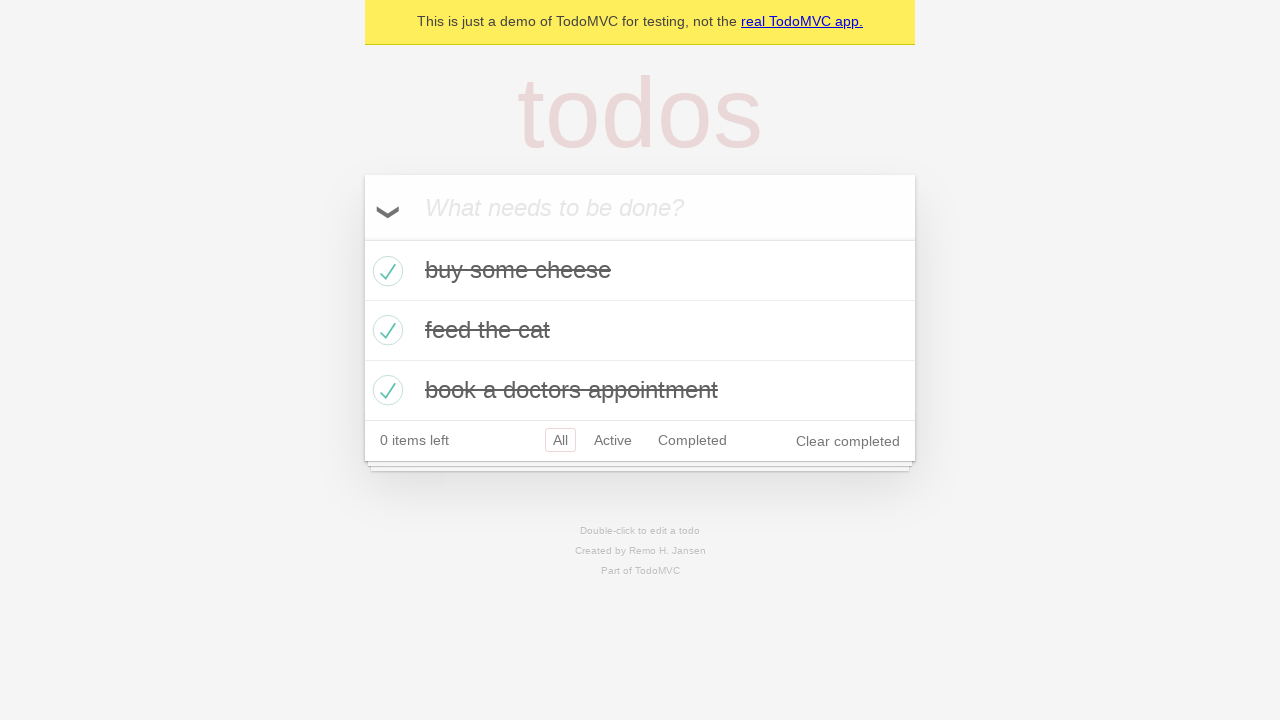

Waited for todo items to be marked as completed
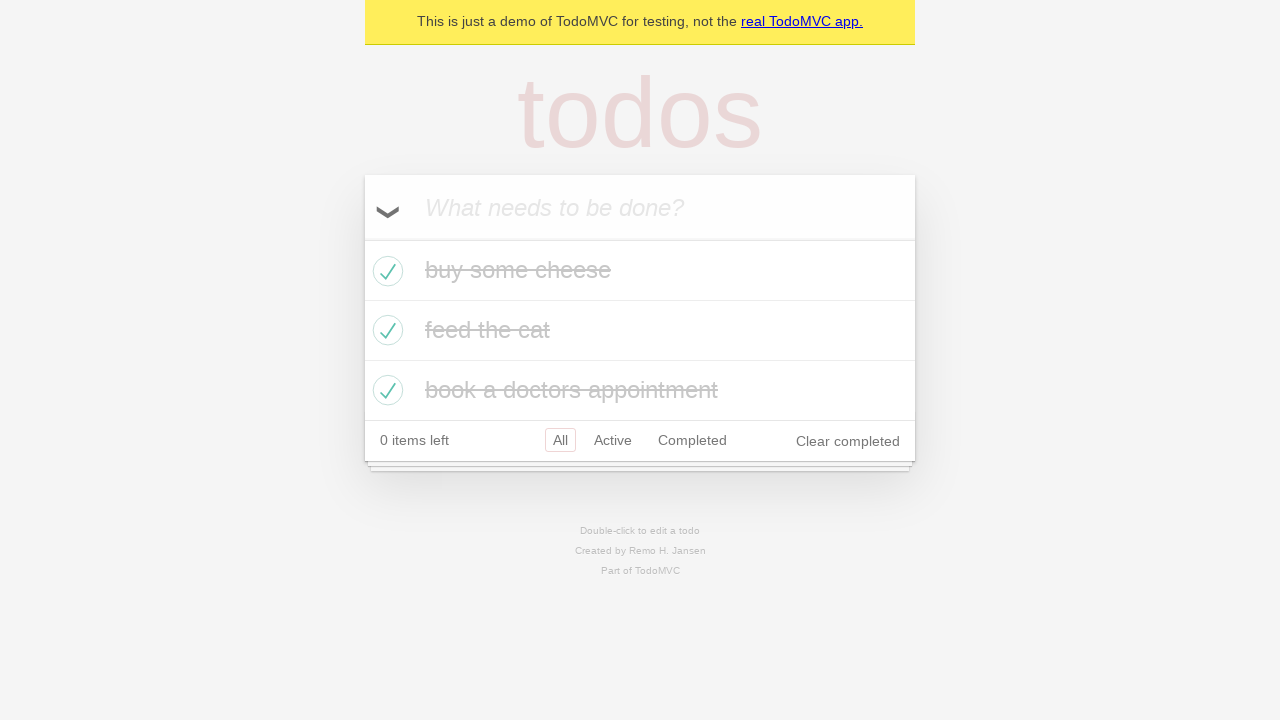

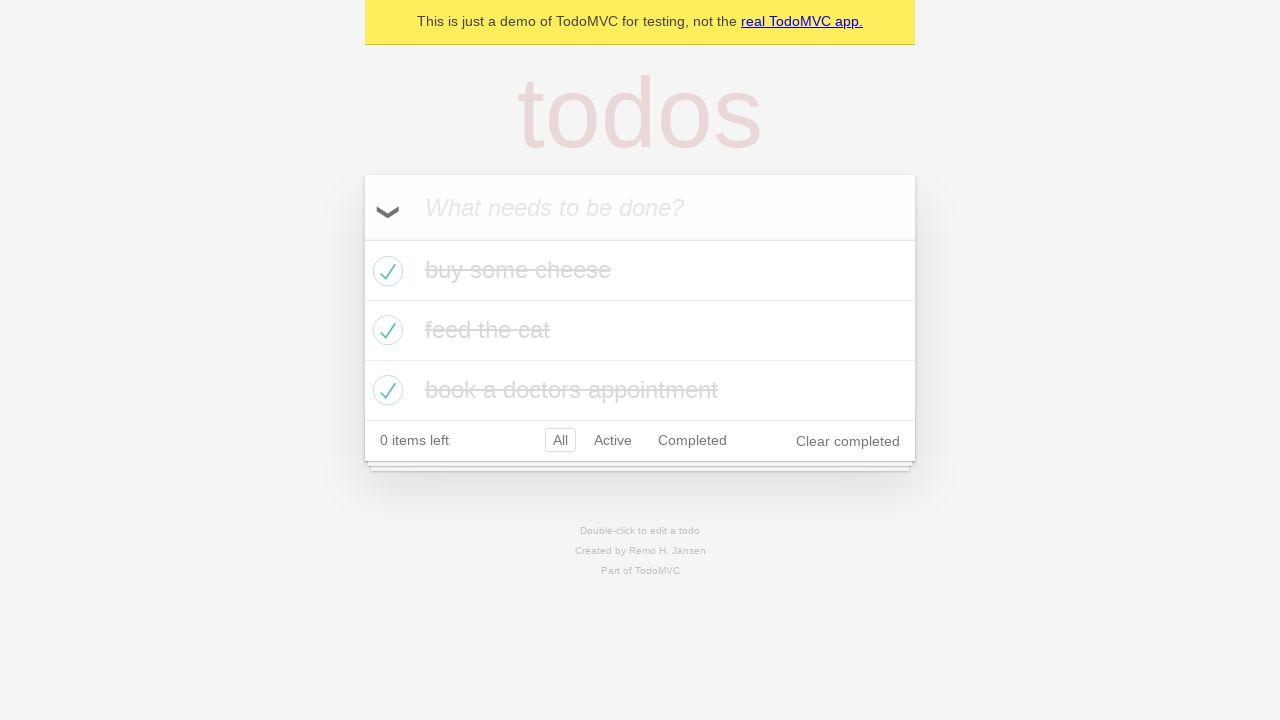